Tests calendar date selection by opening a datepicker and selecting the 26th day of the month

Starting URL: http://seleniumpractise.blogspot.com/2016/08/how-to-handle-calendar-in-selenium.html

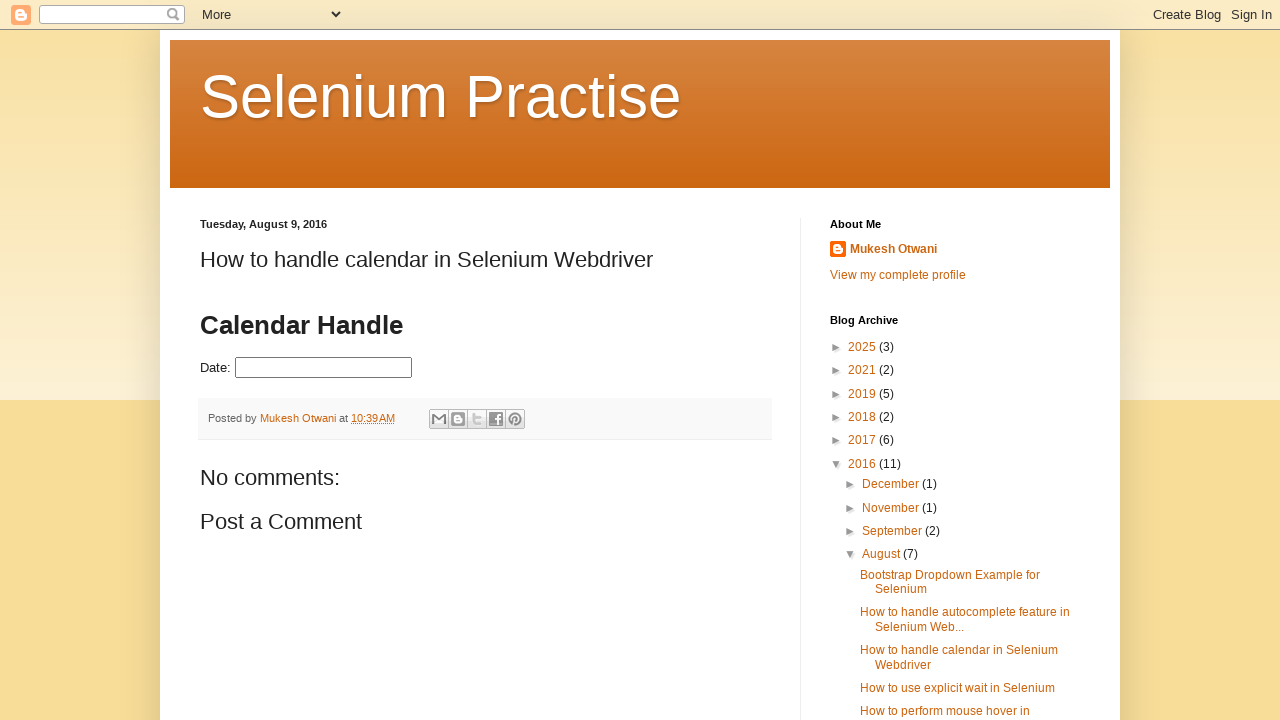

Navigated to calendar handling test page
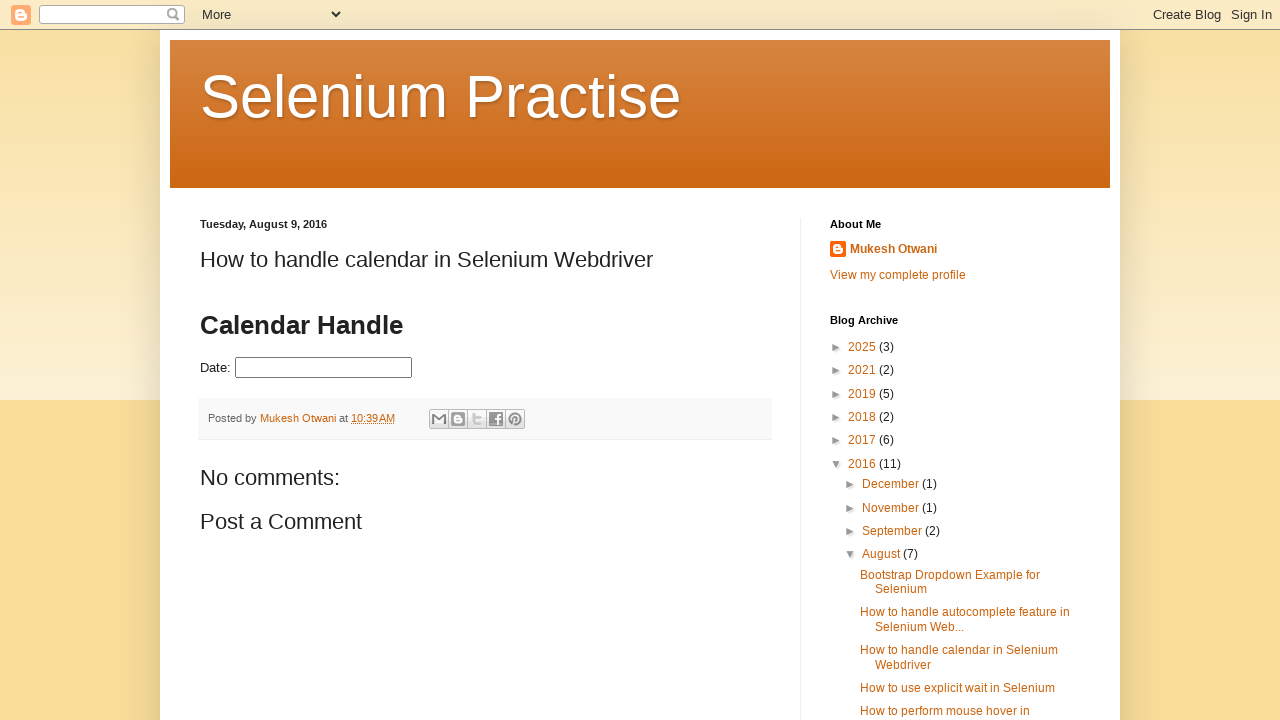

Clicked datepicker input to open calendar at (324, 368) on #datepicker
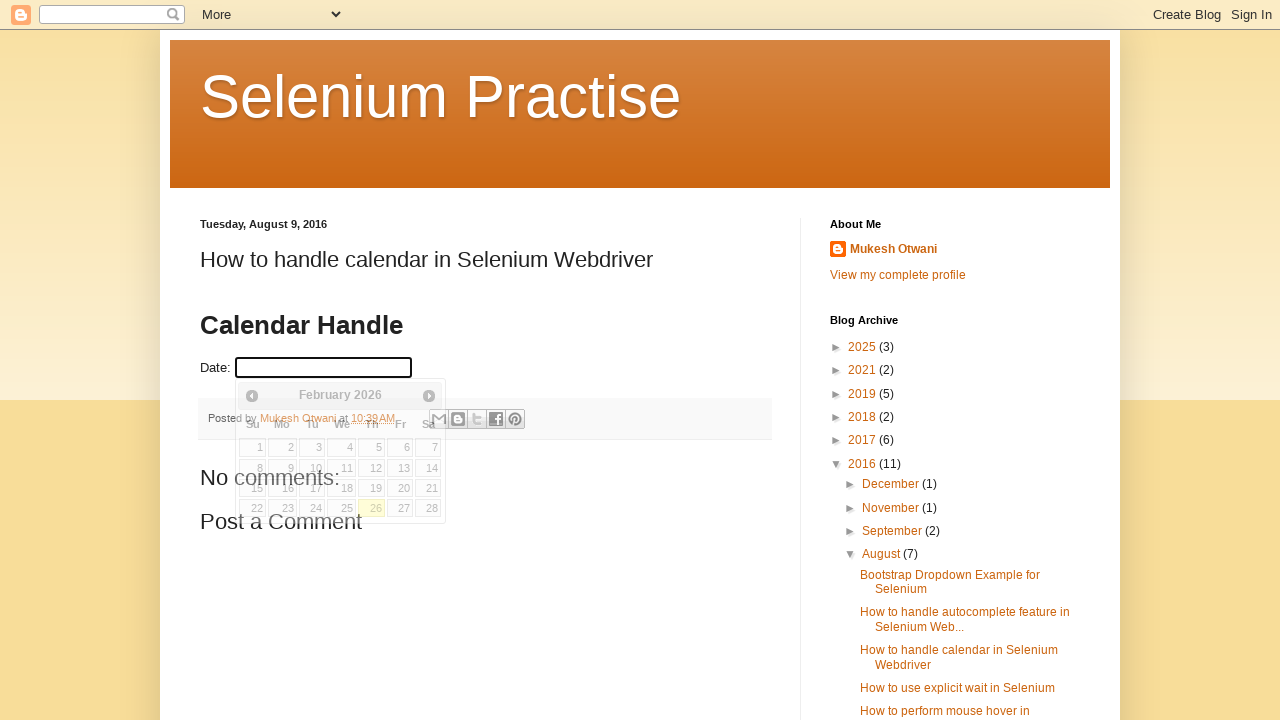

Calendar datepicker table became visible
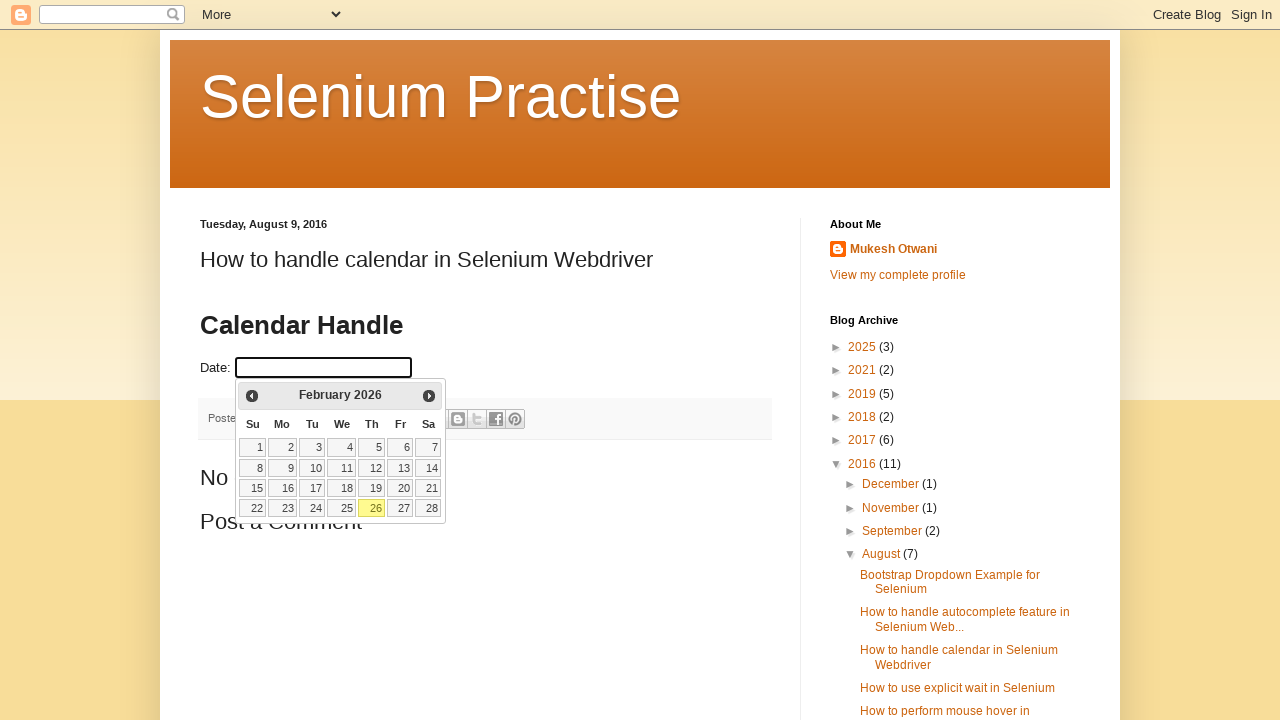

Selected the 26th day from the calendar at (372, 508) on xpath=//table[contains(@class,'ui-datepicker-calendar')]//td//a[text()='26']
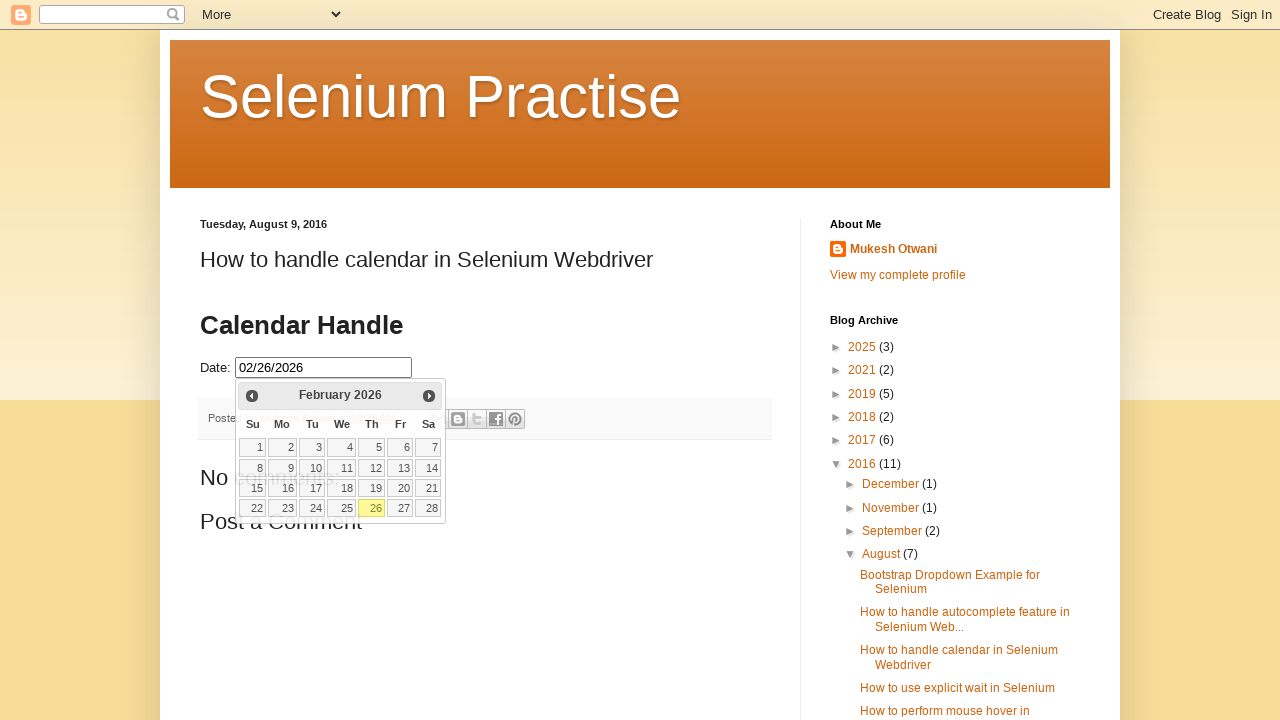

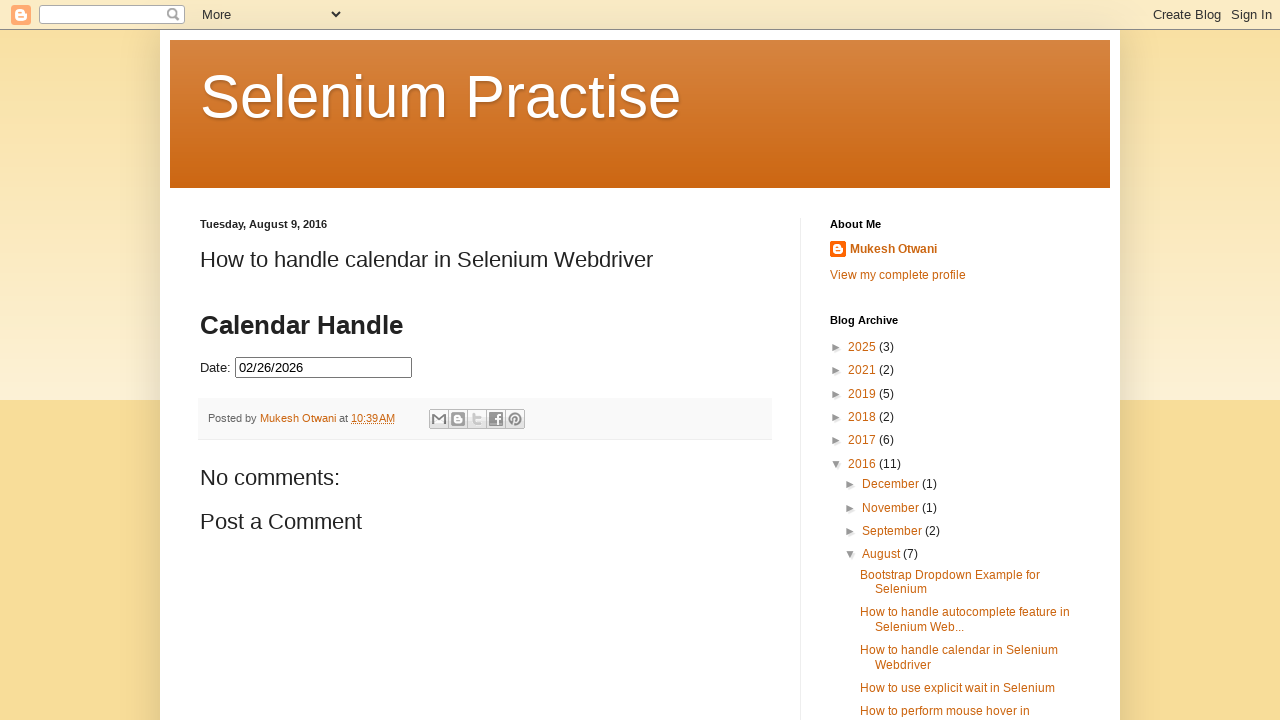